Tests XPath axes including following-sibling, preceding-sibling, child, parent, and other relationships, and clicks a checkbox

Starting URL: https://www.hyrtutorials.com/p/add-padding-to-containers.html

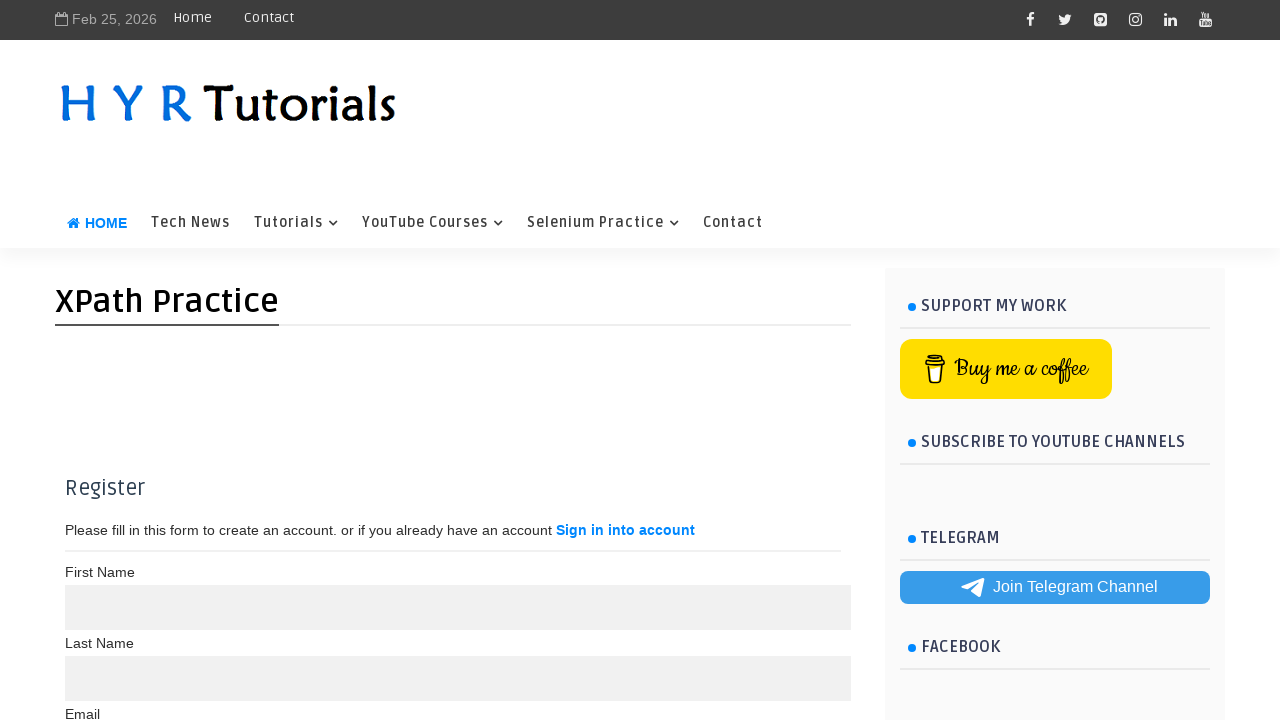

Waited for Email label to load
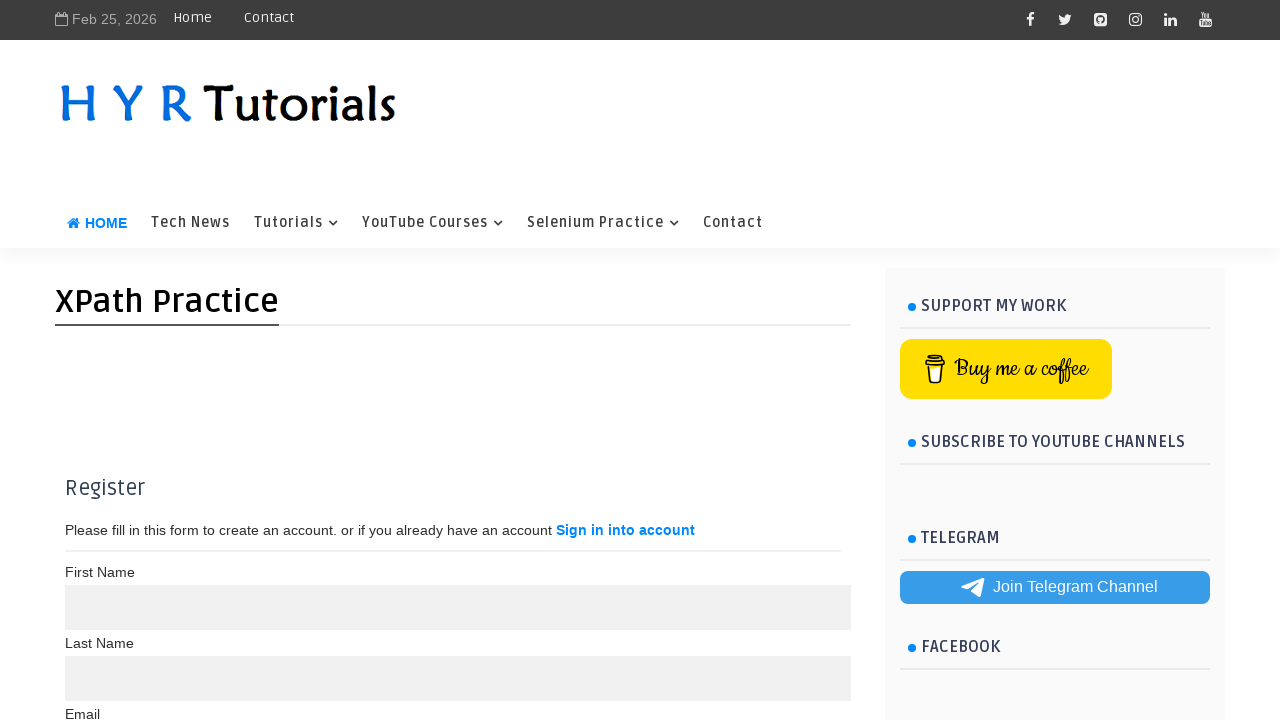

Waited for contact list table to load
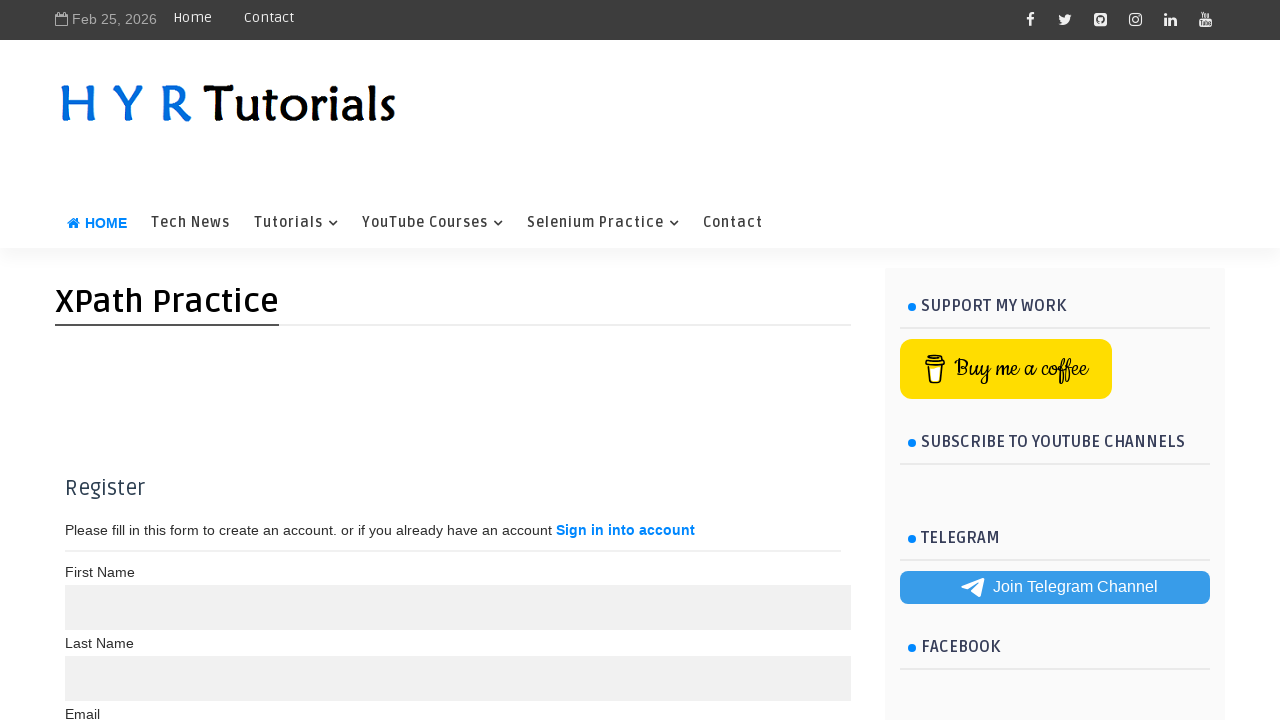

Clicked checkbox for Maria Anders row using XPath axes (preceding-sibling and child) at (84, 360) on xpath=//td[text()='Maria Anders']/preceding-sibling::td/child::input[@type='chec
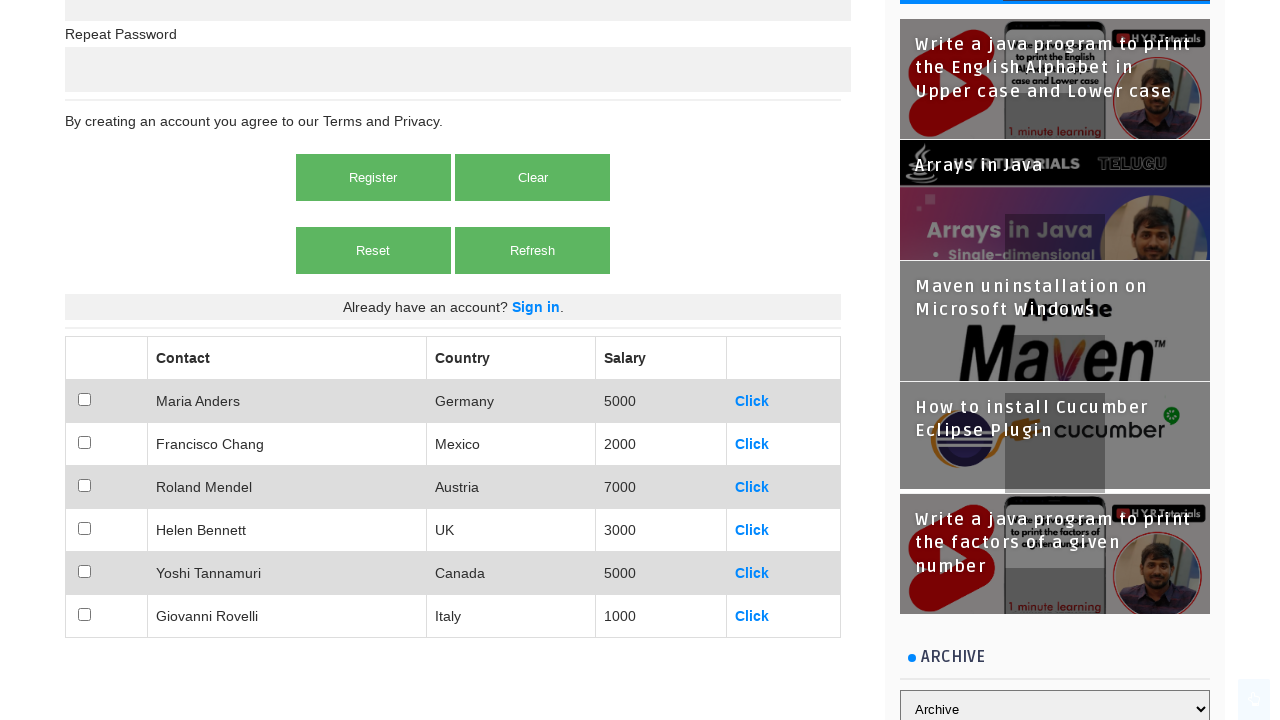

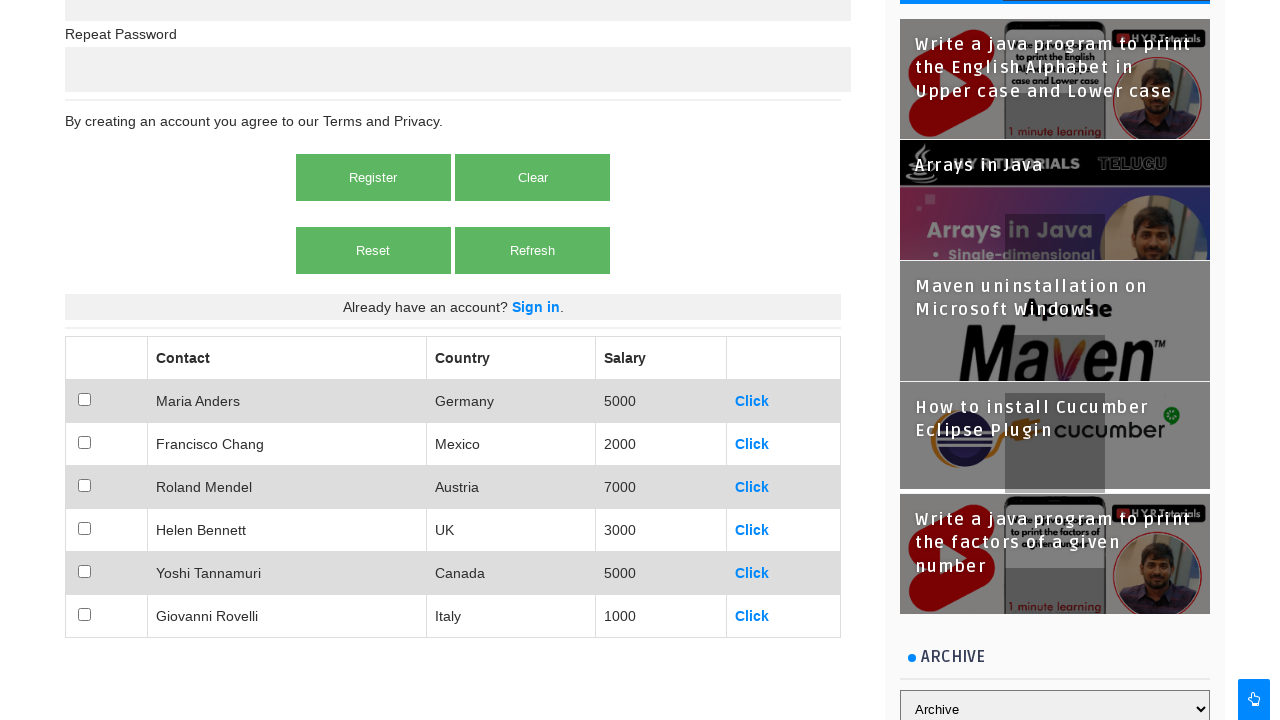